Tests nested frame handling by accessing a child frame within an outer frame and checking a checkbox element.

Starting URL: https://ui.vision/demo/webtest/frames

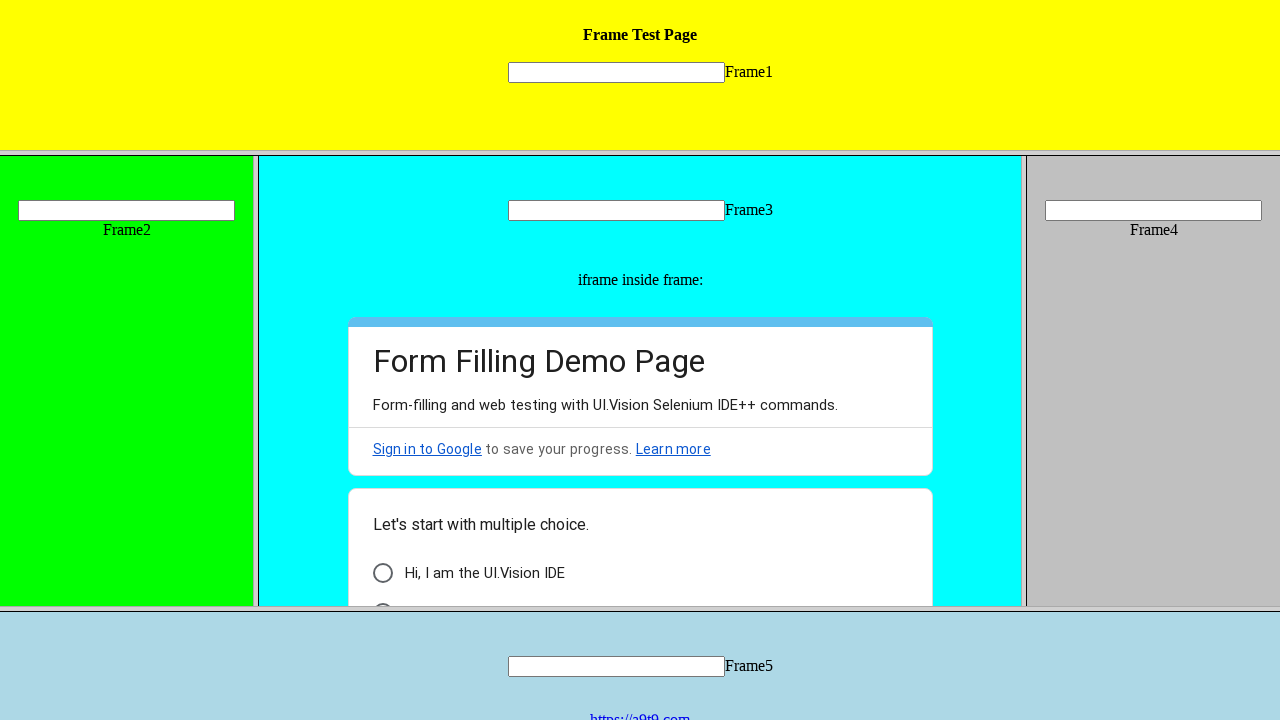

Retrieved outer frame by URL 'https://ui.vision/demo/webtest/frames/frame_3.html'
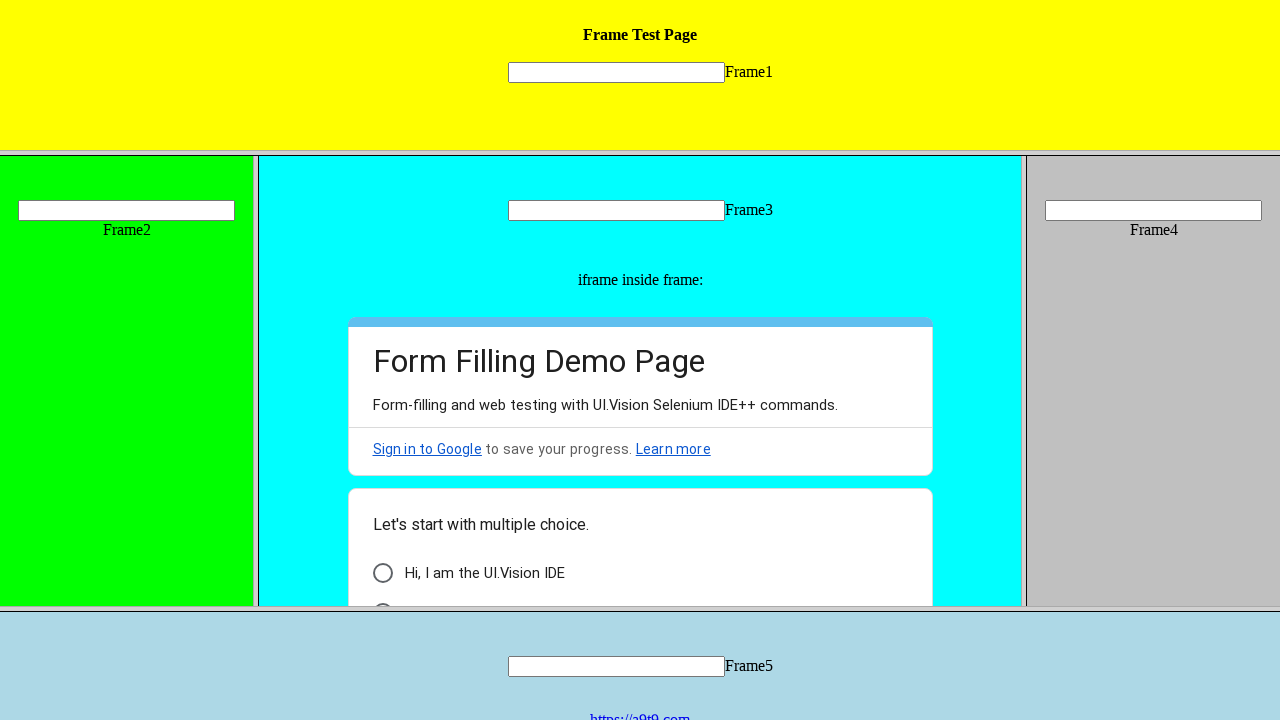

Verified outer frame was successfully found
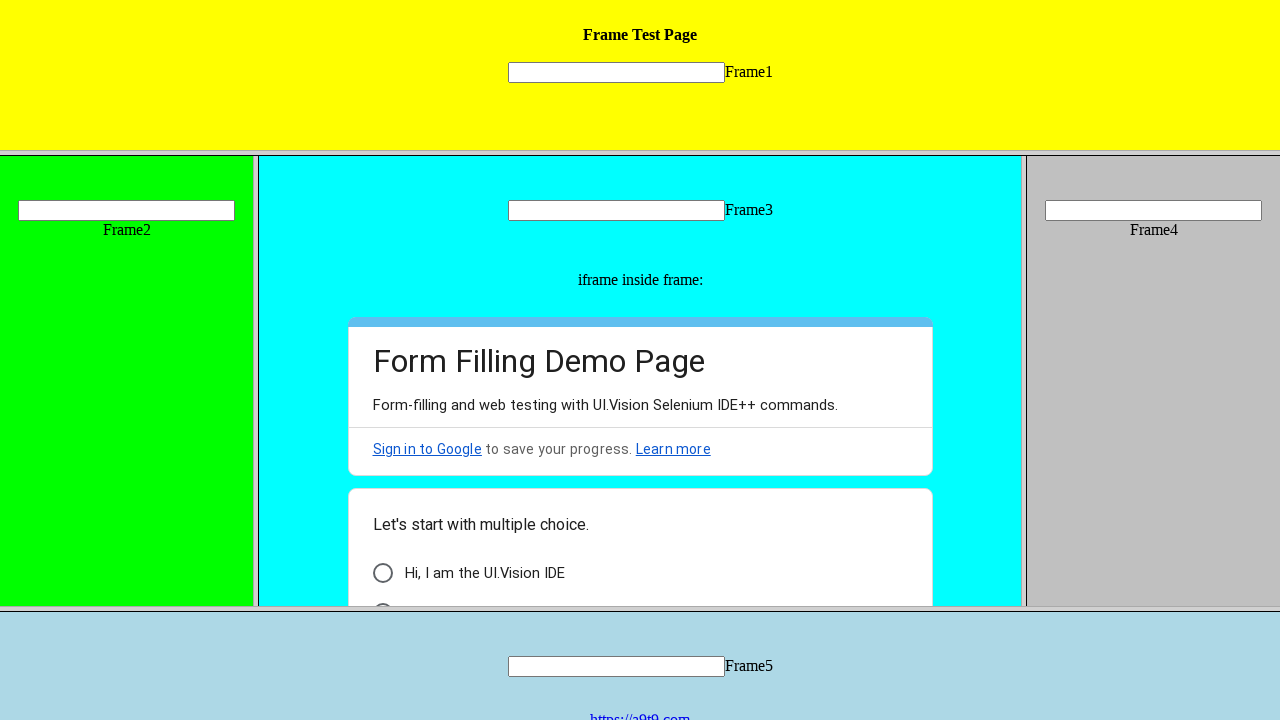

Retrieved child frames from outer frame
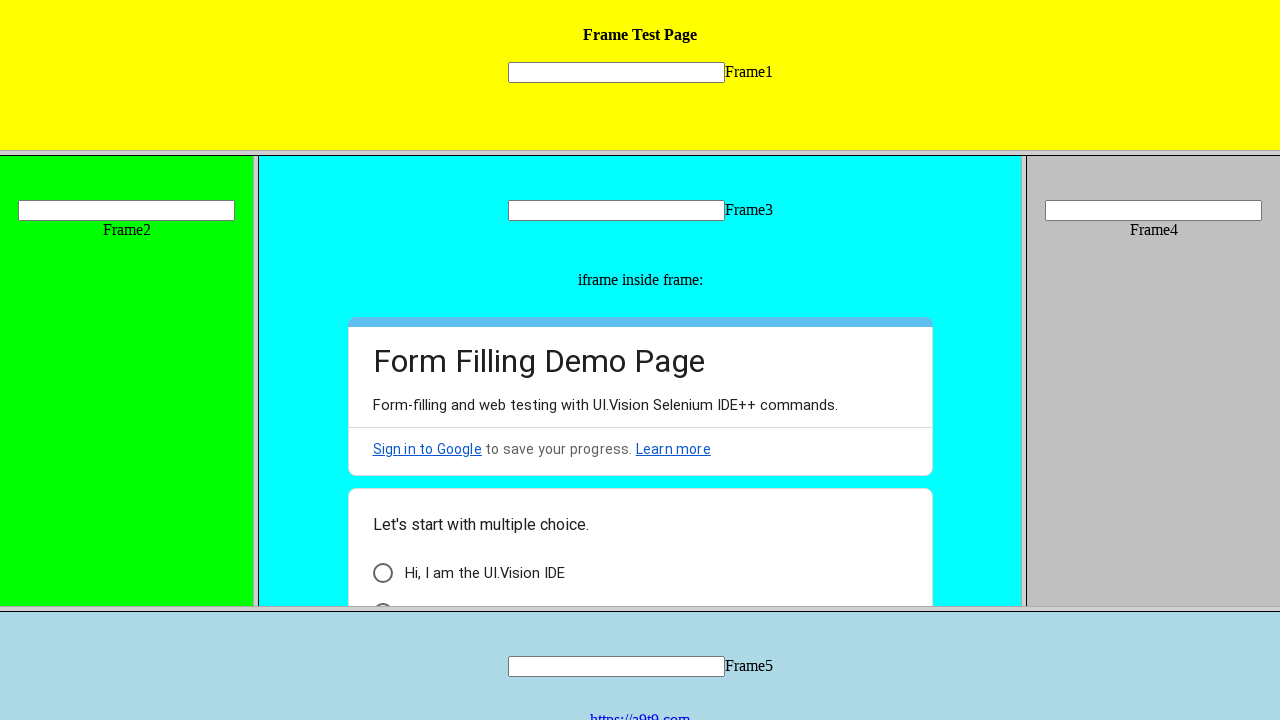

Selected first child frame from nested frames
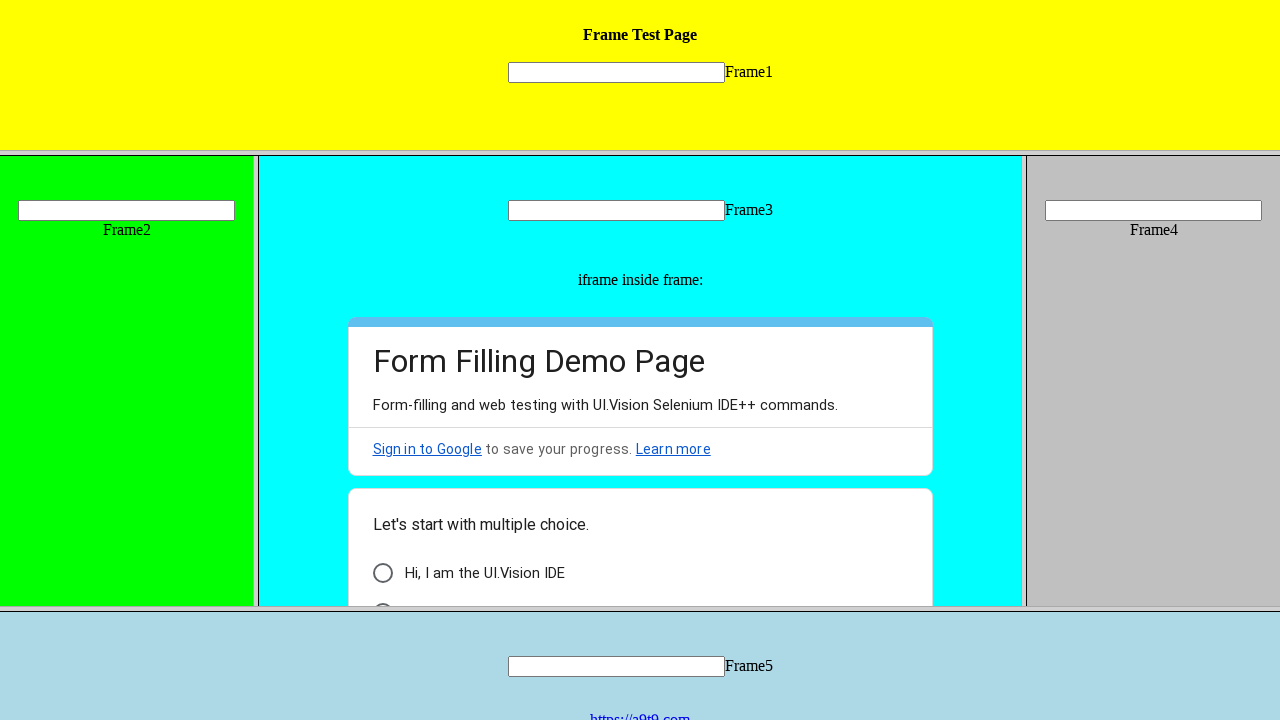

Located checkbox element with aria-label 'Web Testing' in inner frame
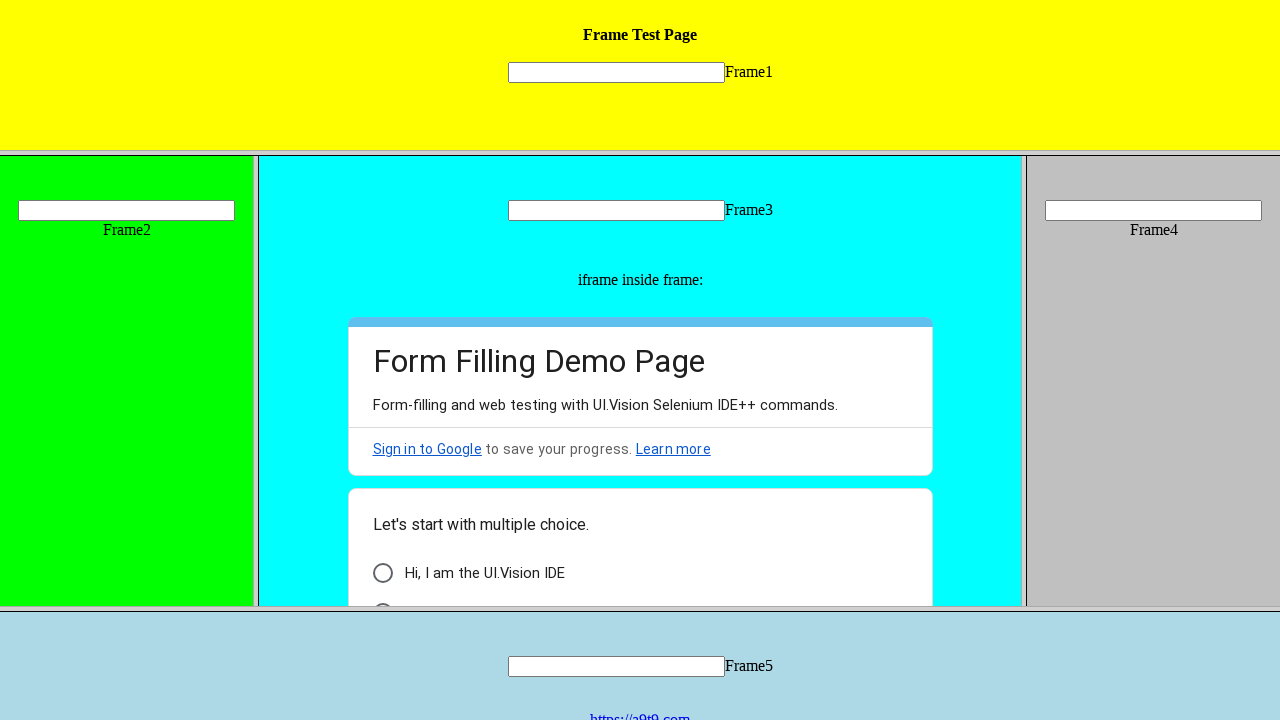

Checked the 'Web Testing' checkbox element at (382, 480) on div[aria-label="Web Testing"]
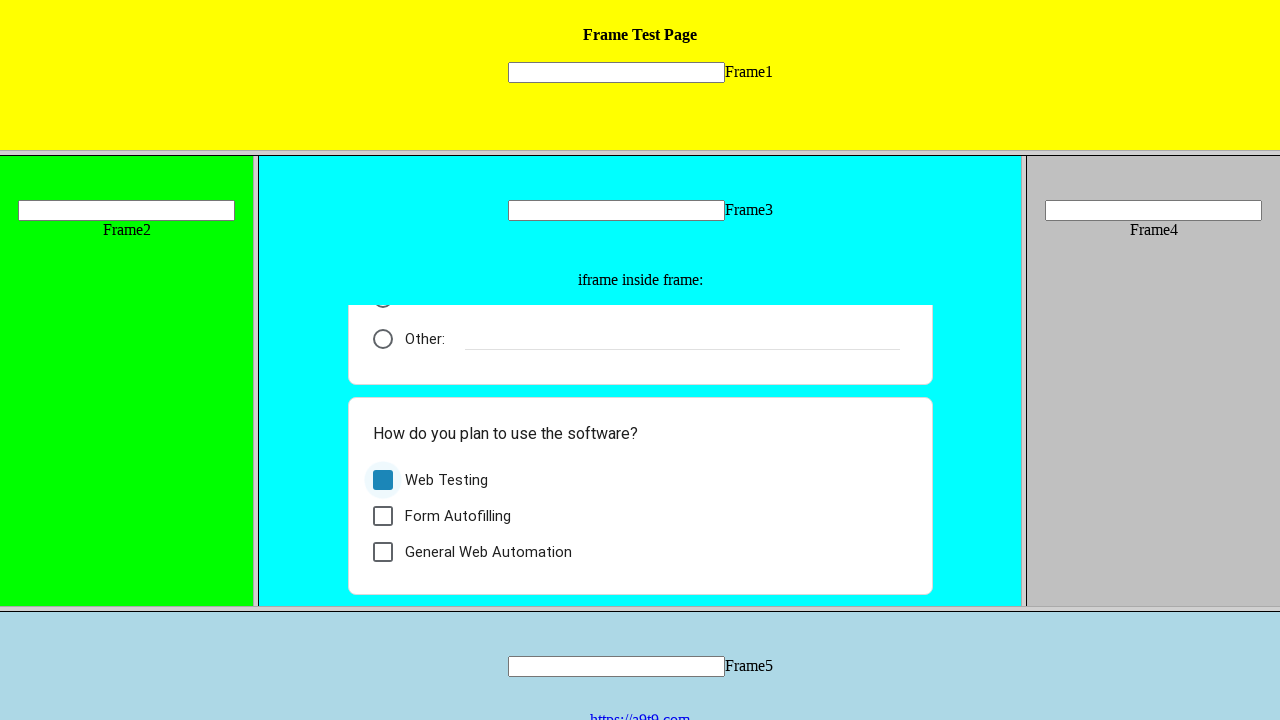

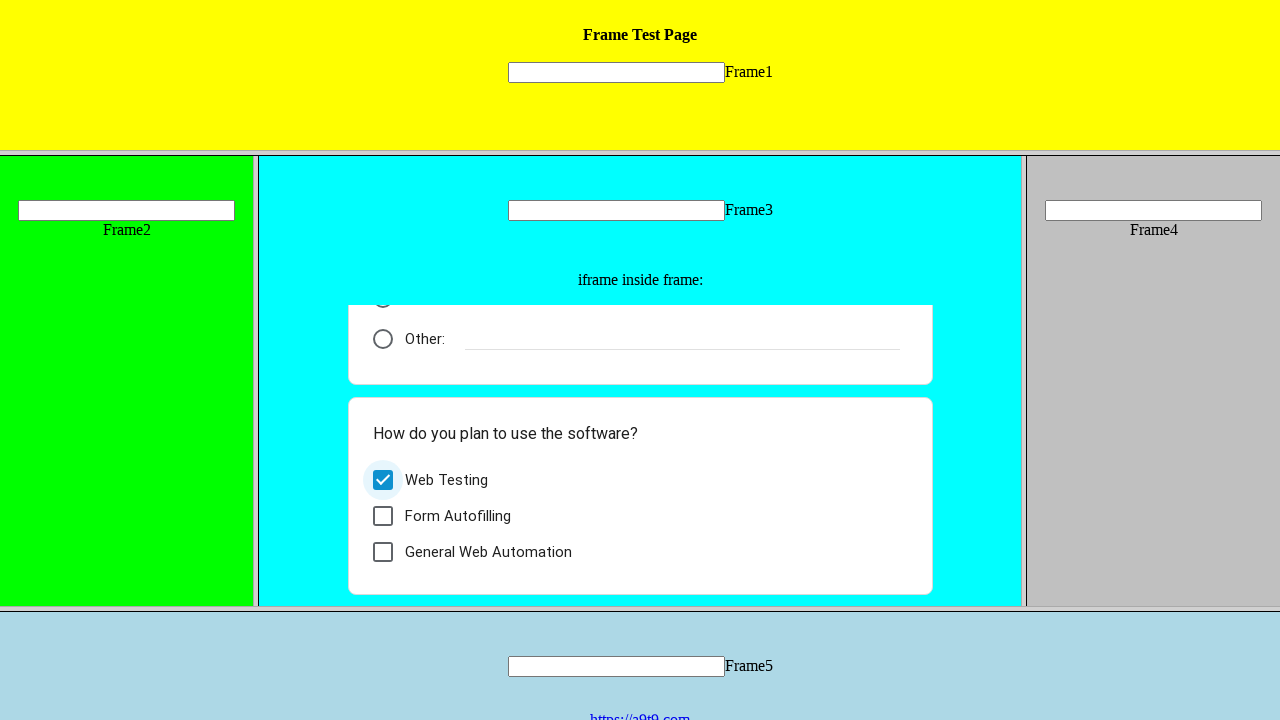